Tests scrolling functionality by navigating to a registration demo page and scrolling until a specific element (yearbox) is visible in the viewport.

Starting URL: https://demo.automationtesting.in/Register.html

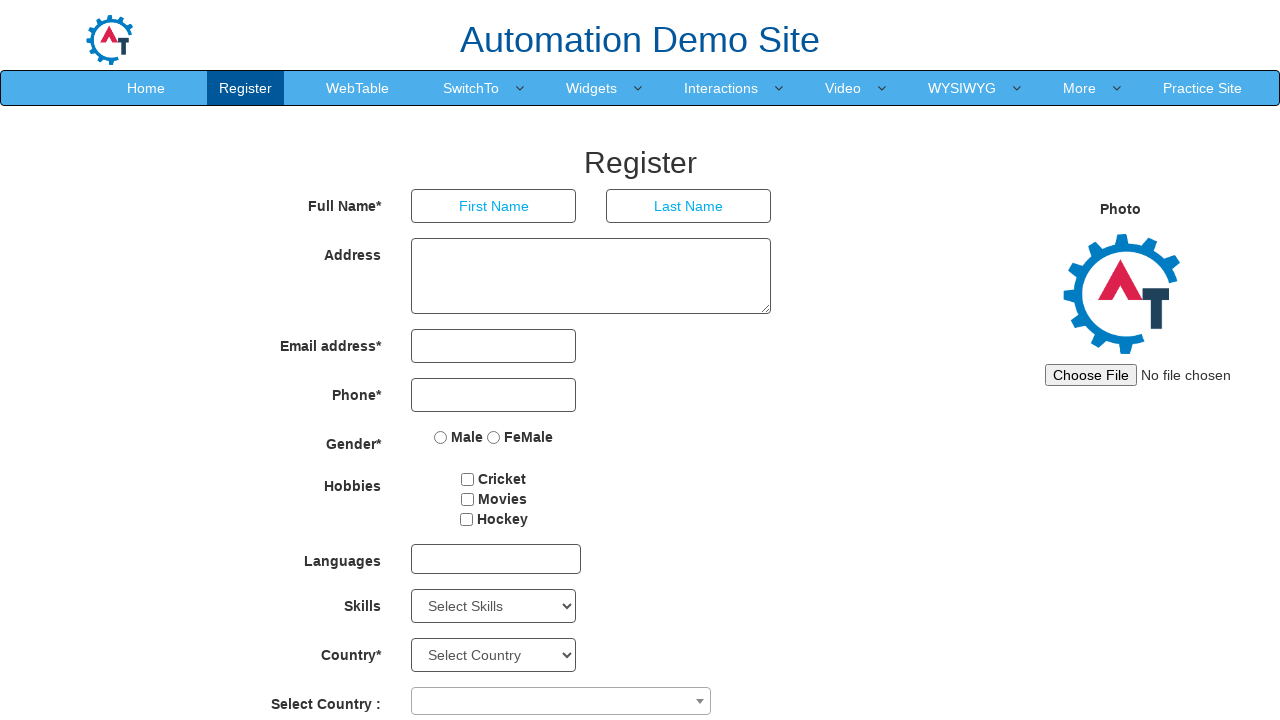

Scrolled yearbox element into view using scroll_into_view_if_needed()
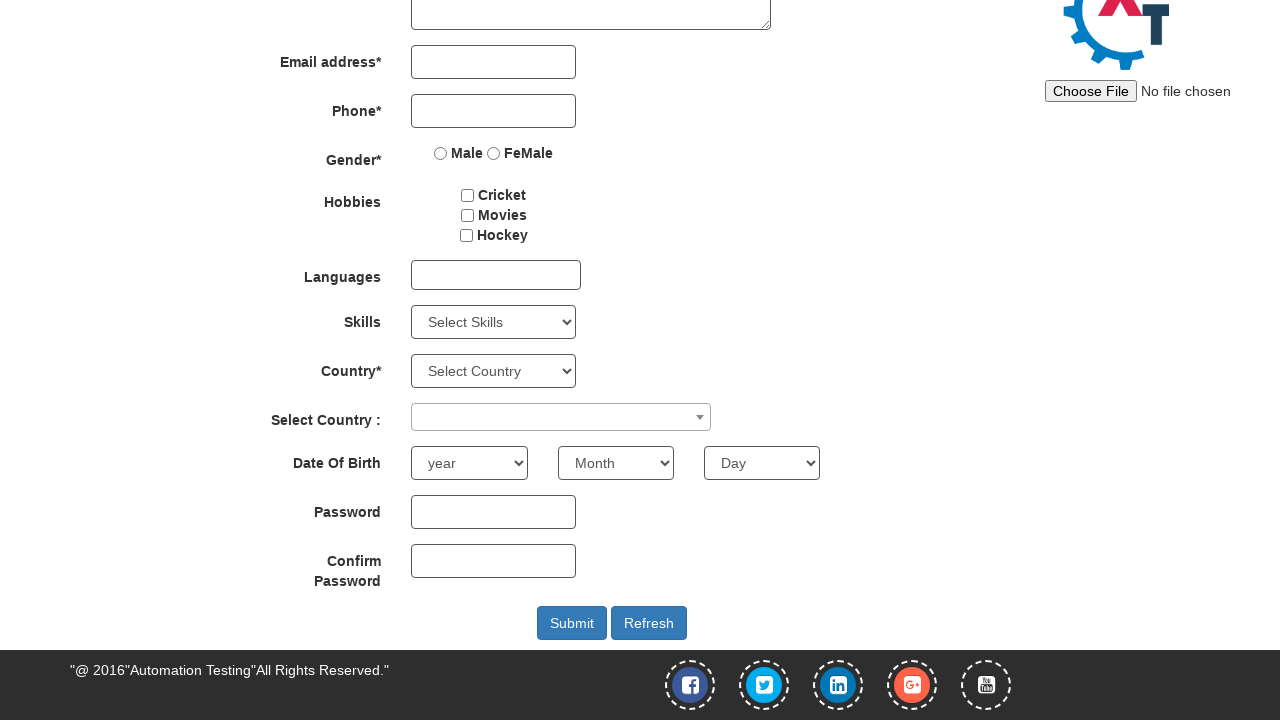

Confirmed yearbox element is now visible in viewport
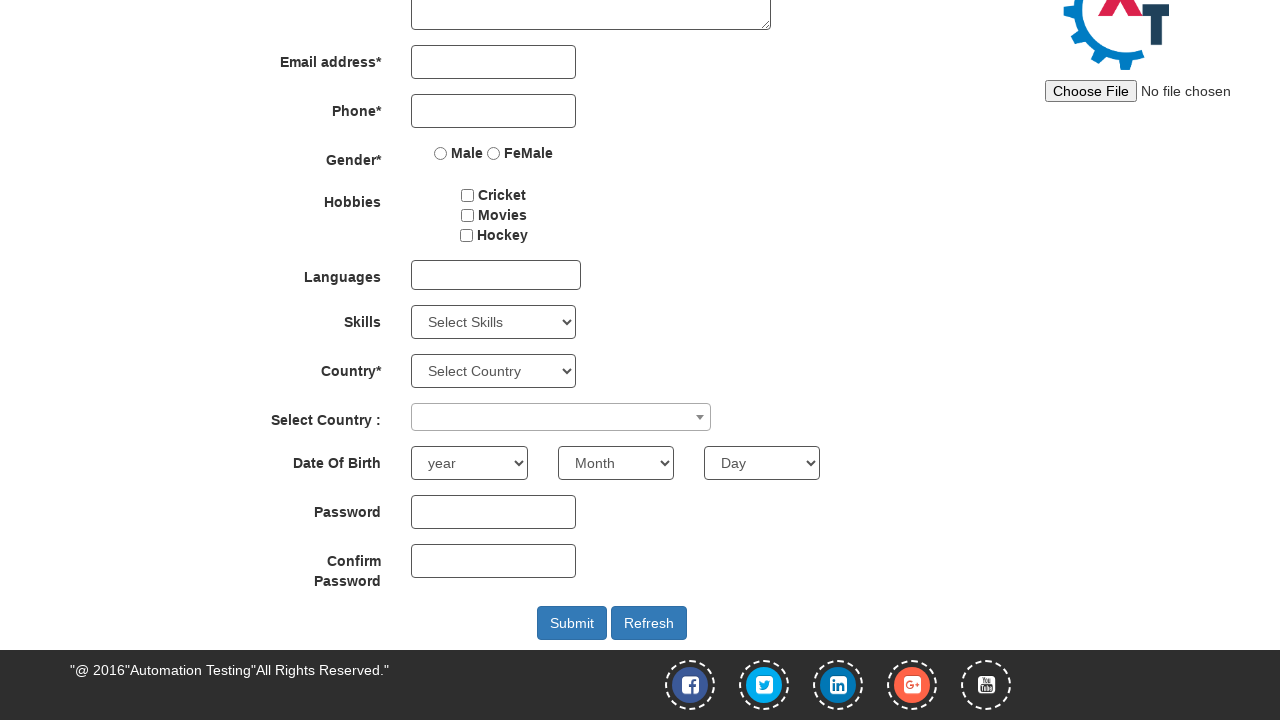

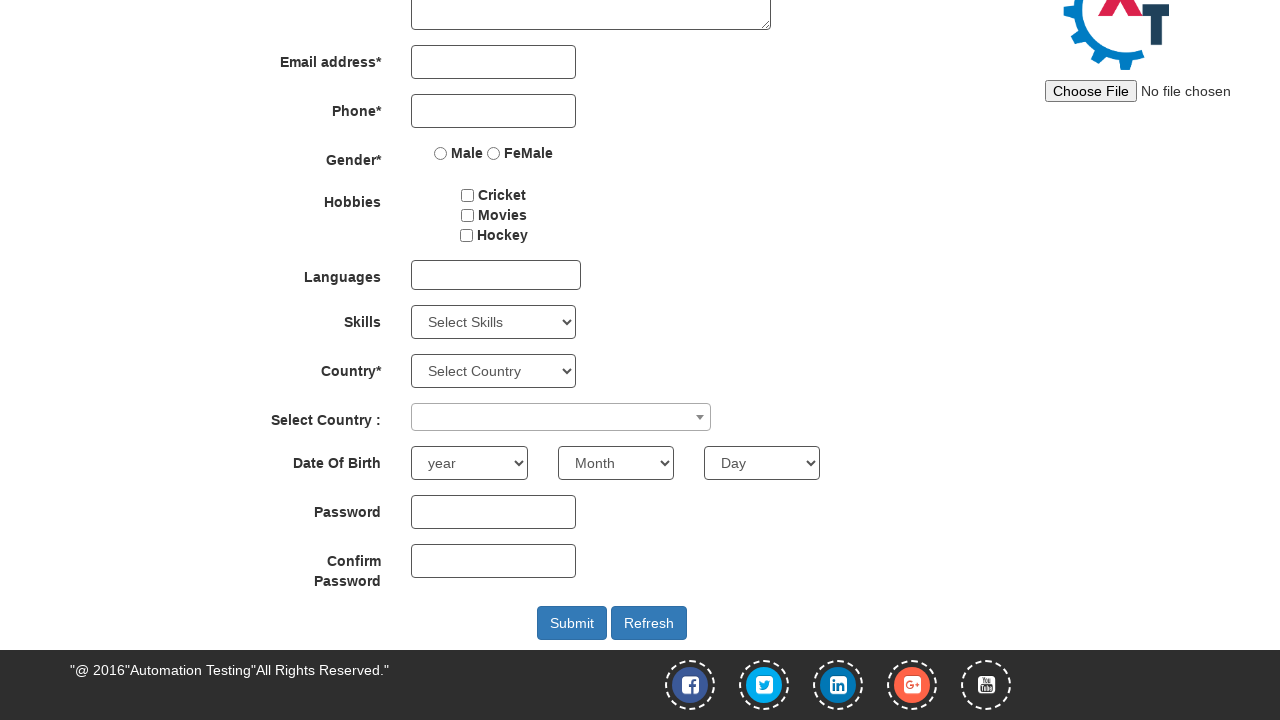